Tests dynamic click functionality by clicking the "Click Me" button and verifying the success message appears

Starting URL: https://demoqa.com/buttons

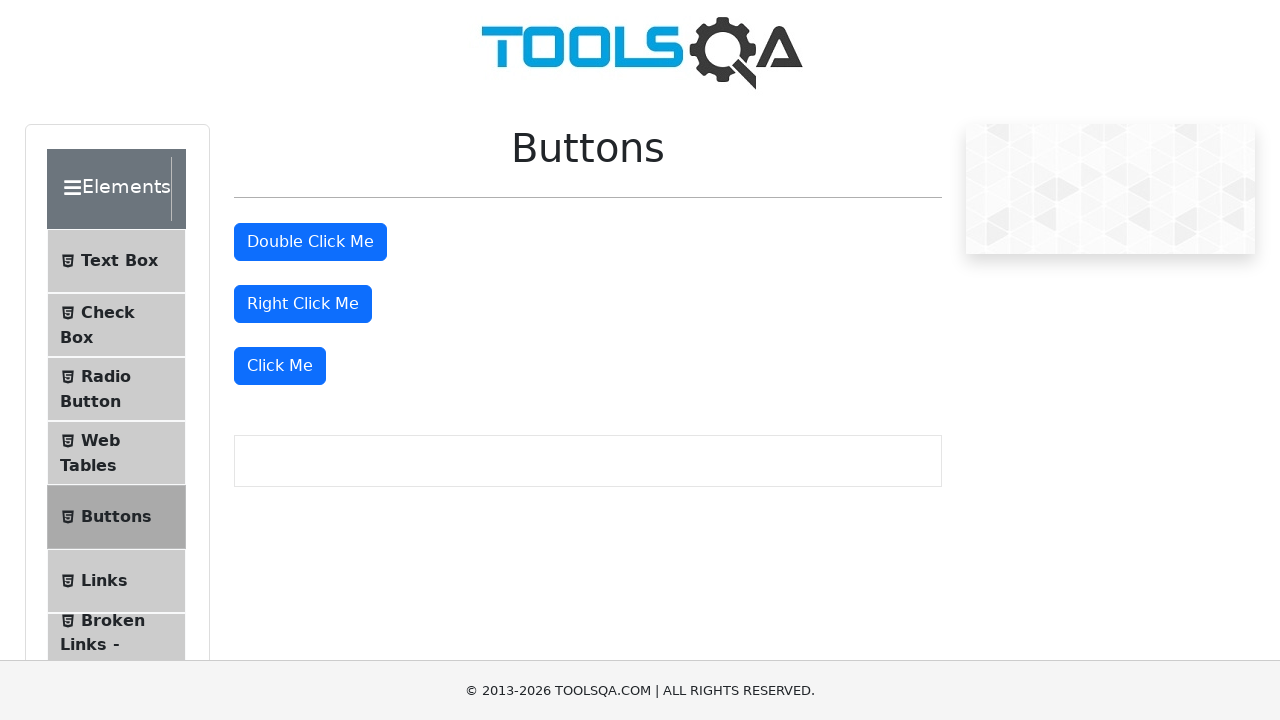

Clicked the 'Click Me' button to test dynamic click functionality at (280, 366) on xpath=//button[text()='Click Me']
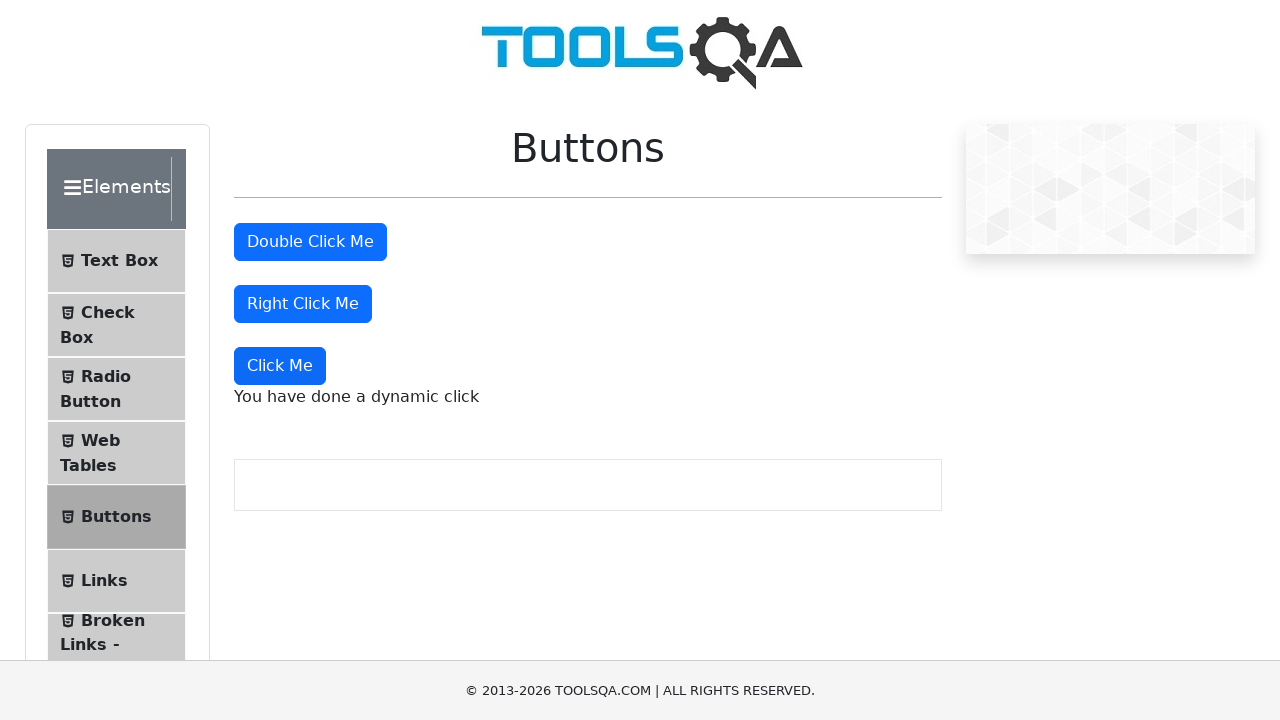

Verified success message appeared after clicking 'Click Me' button
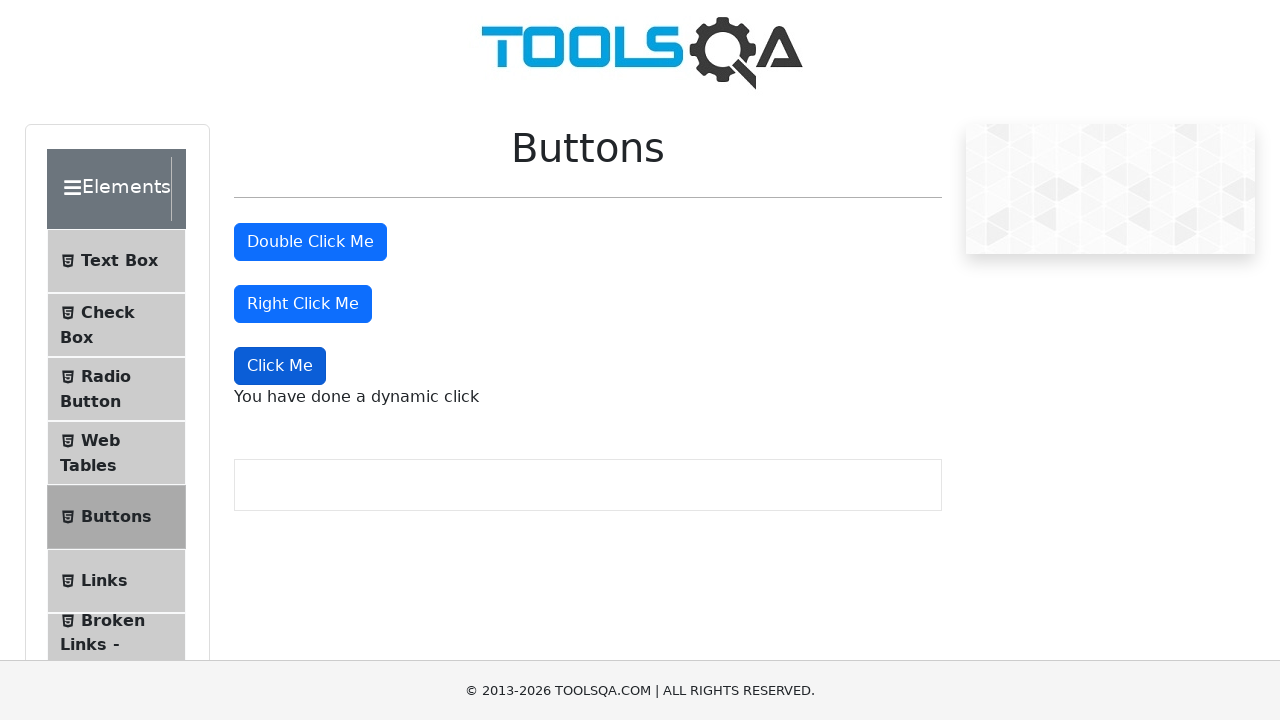

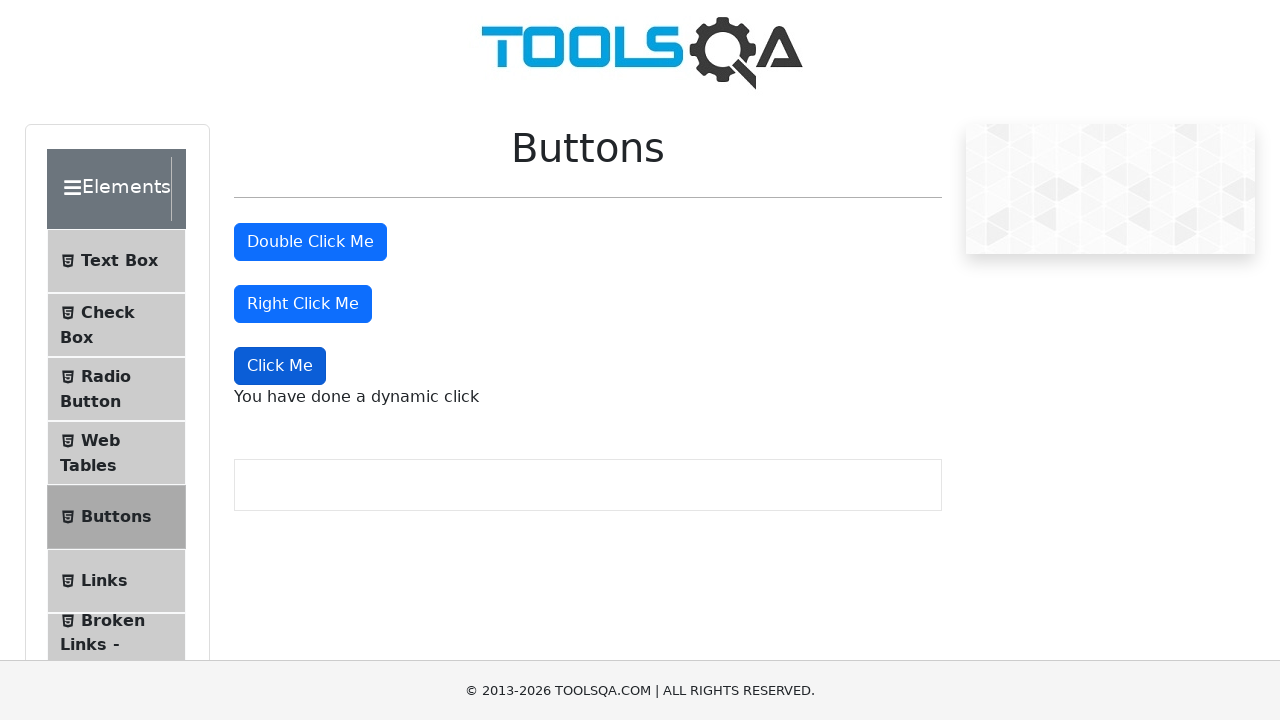